Tests browser alert handling by triggering a confirm dialog box and dismissing it

Starting URL: https://www.hyrtutorials.com/p/alertsdemo.html

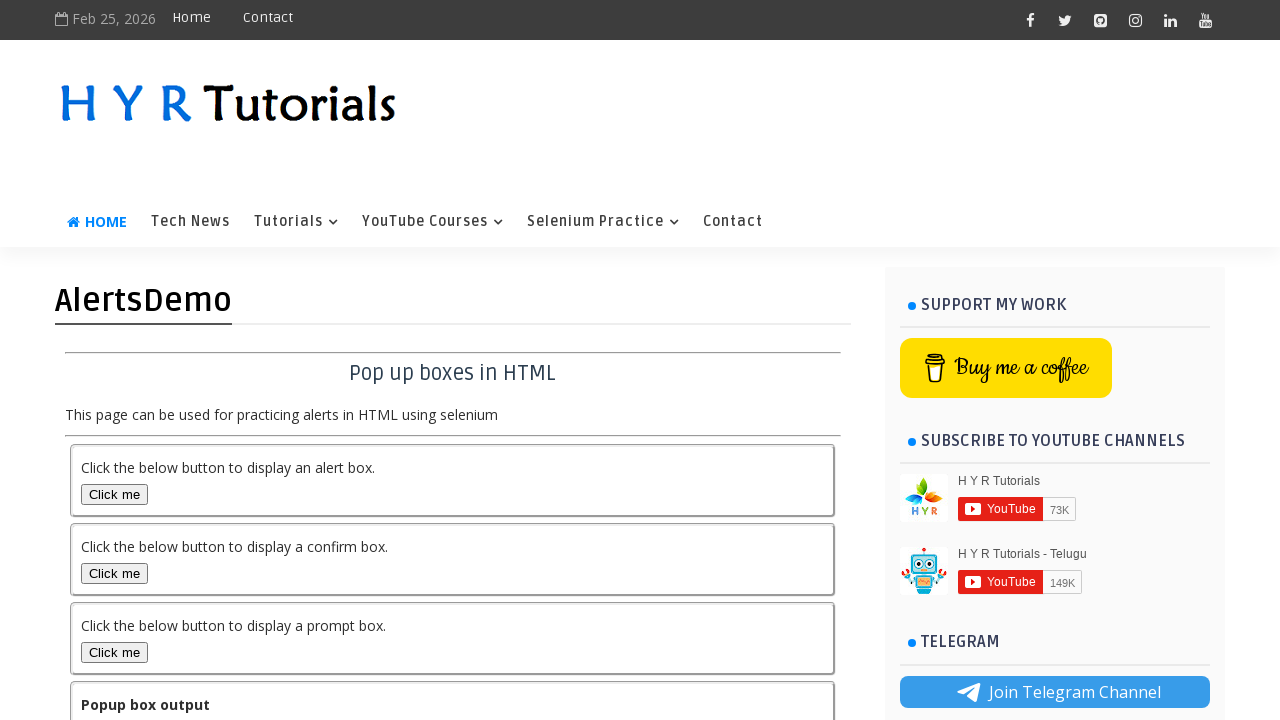

Clicked confirm box button to trigger alert dialog at (114, 573) on button#confirmBox
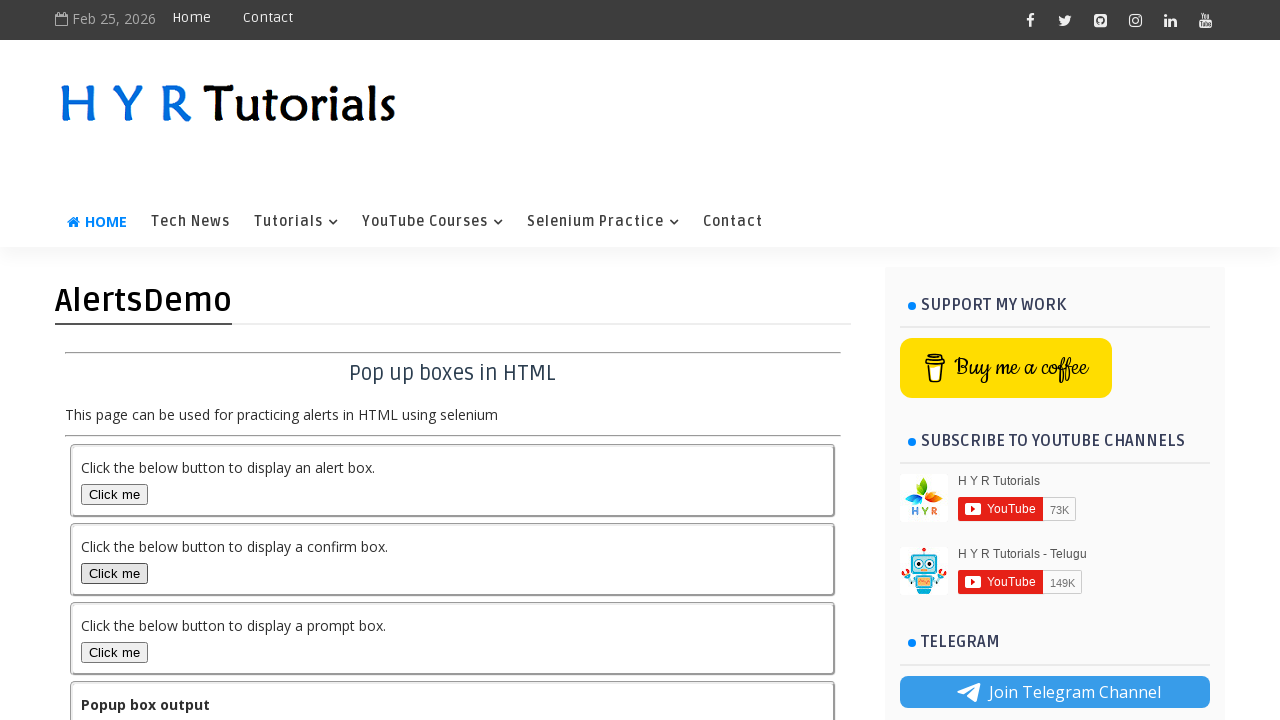

Set up dialog handler to dismiss confirm alert
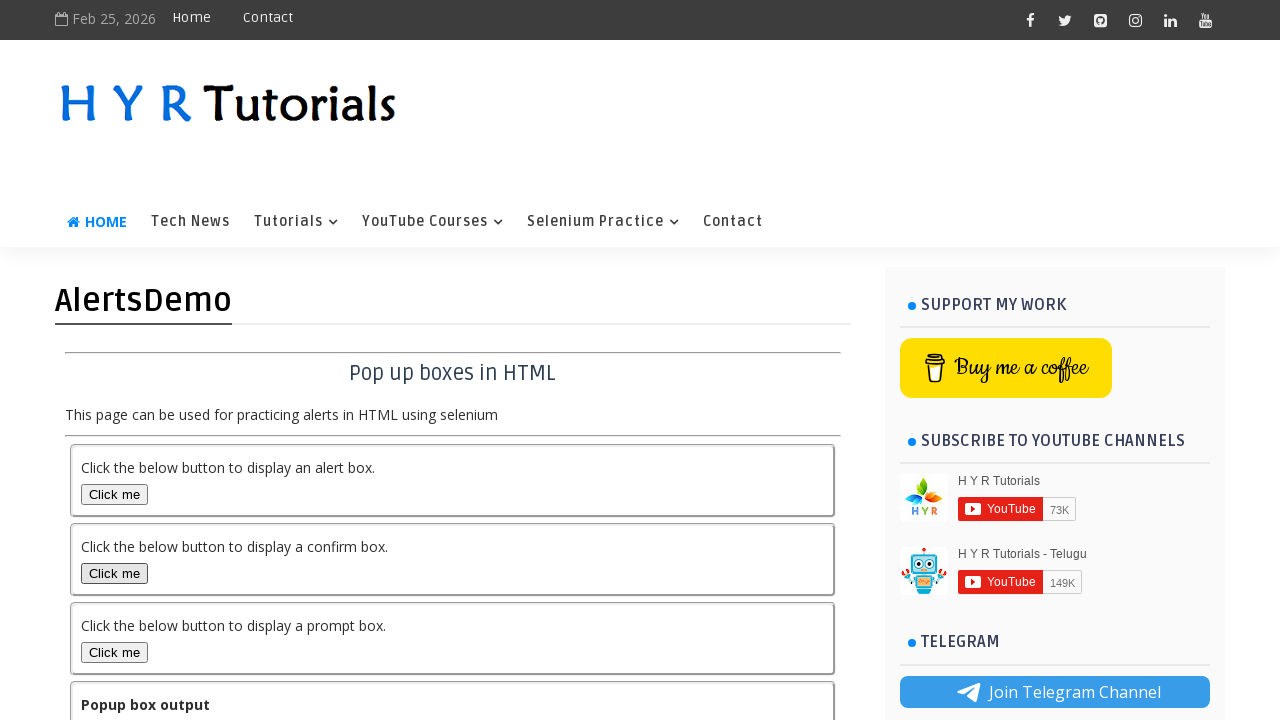

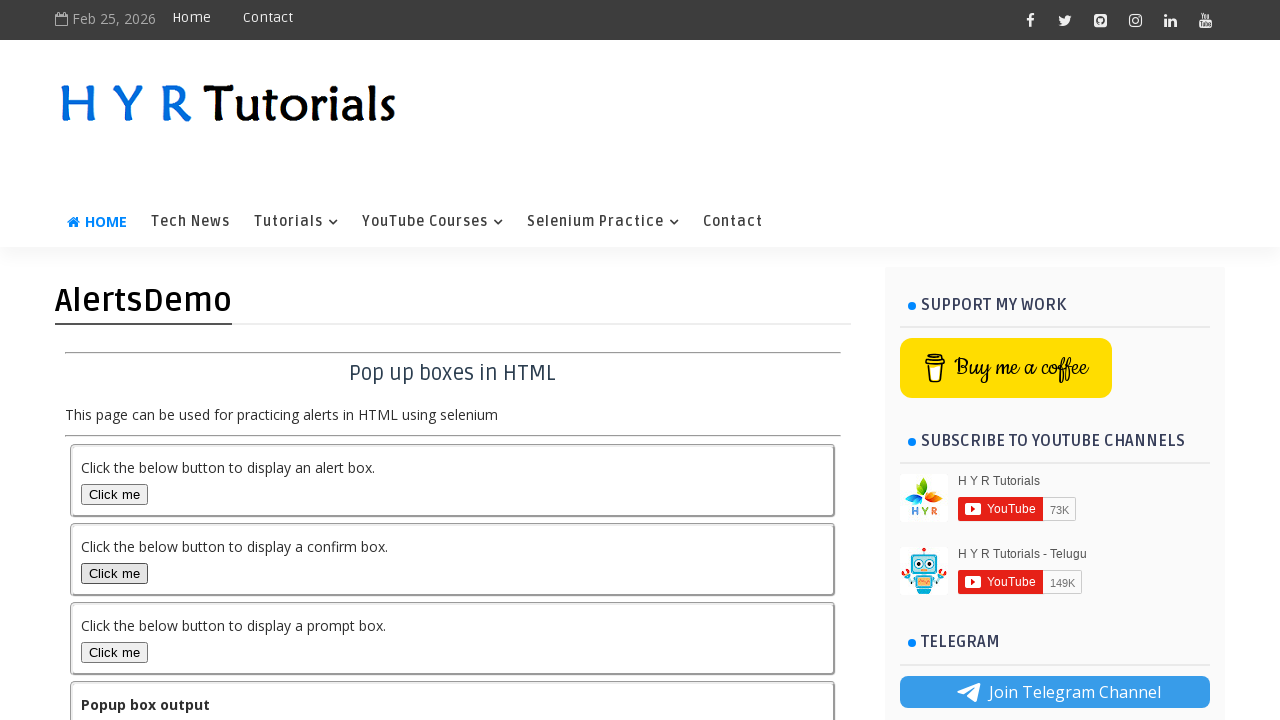